Tests the e-commerce cart functionality by clicking on a shoe product, adding it to cart, navigating to the cart page, and verifying the item was added with correct pricing.

Starting URL: https://atid.store/

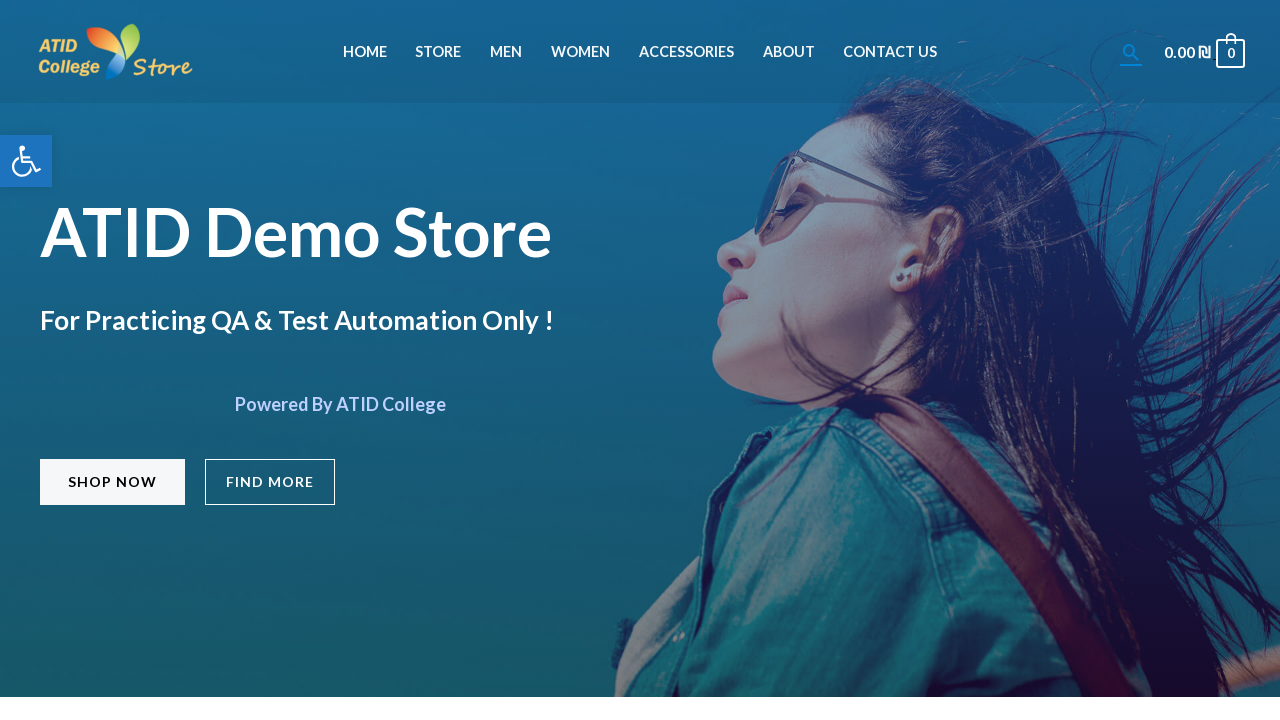

Clicked on shoe product item at (152, 361) on xpath=//*[@id="post-2888"]/div/div/section[3]/div/div/div/div[3]/div/div/div/ul/
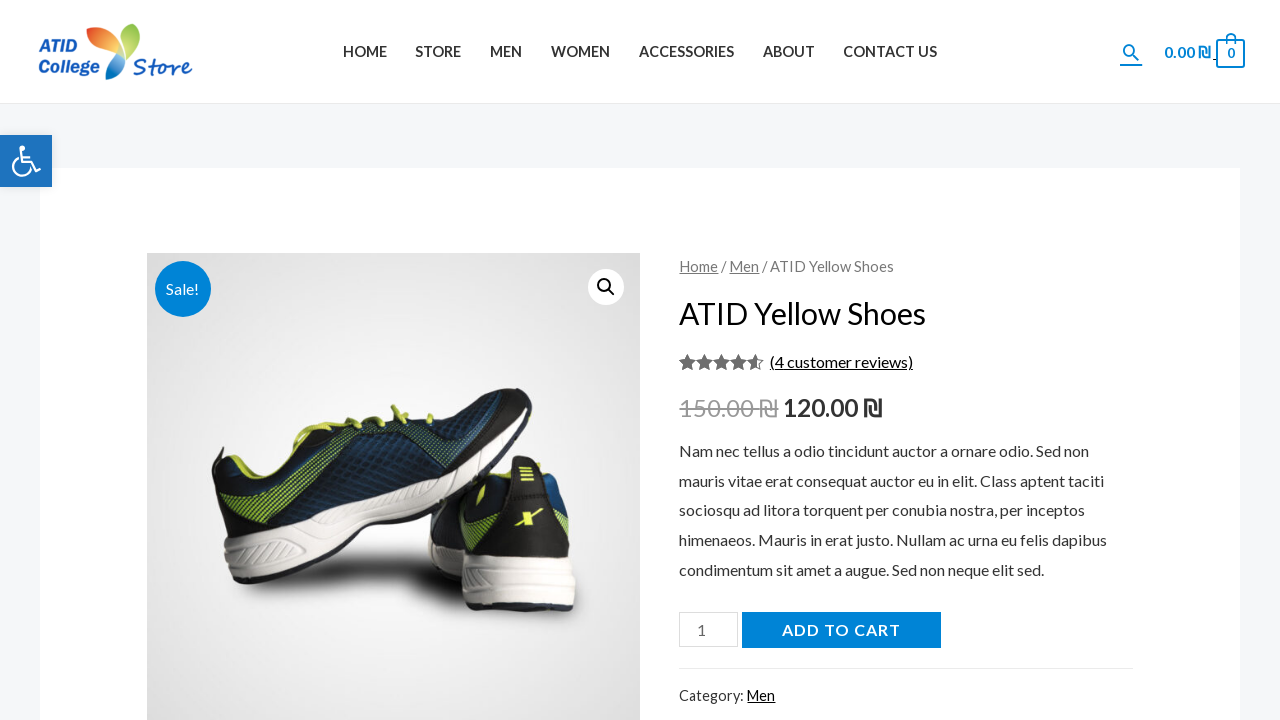

Product page loaded - ATID Yellow Shoes
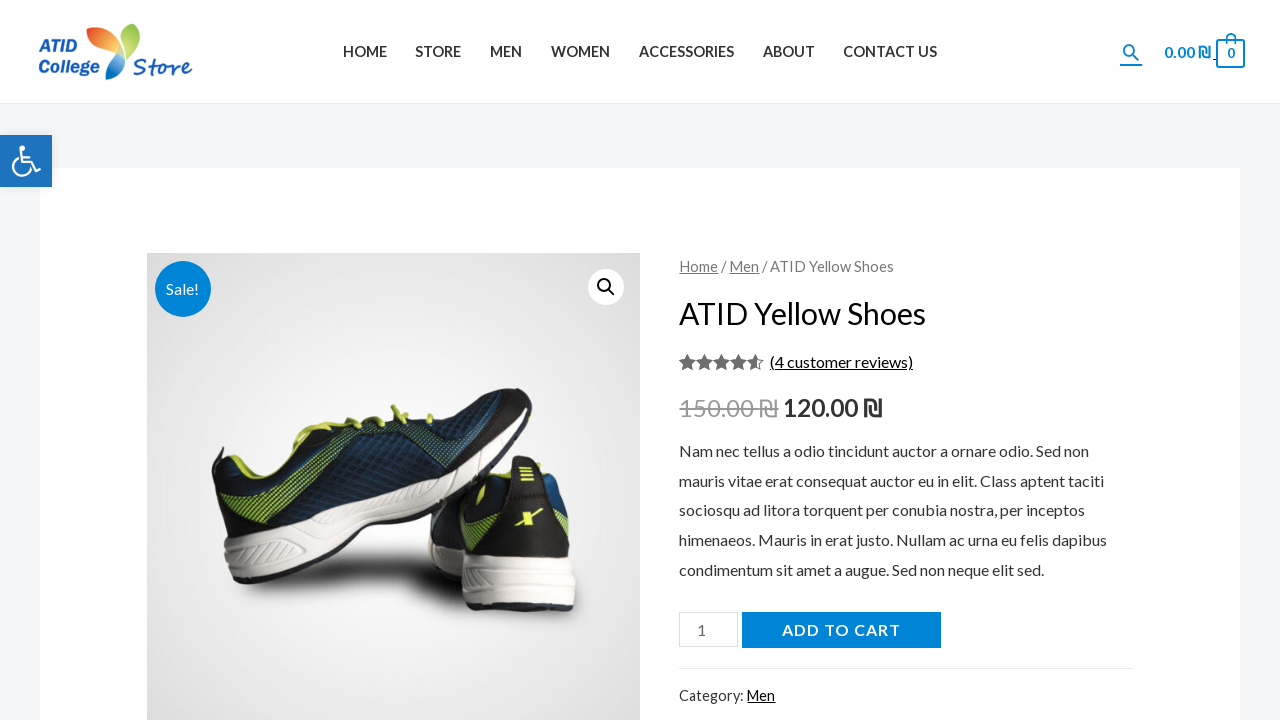

Clicked 'Add to cart' button at (841, 630) on internal:role=button[name="Add to cart"i]
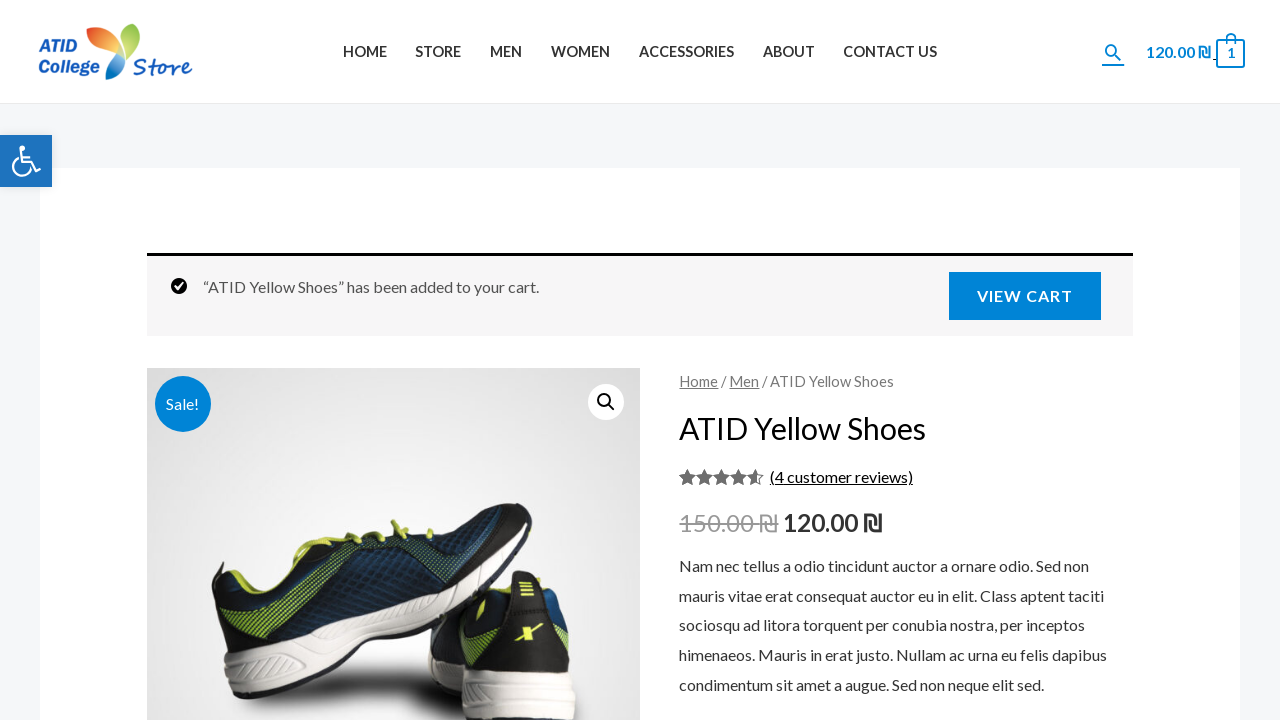

Verified cart item count updated - item added to cart
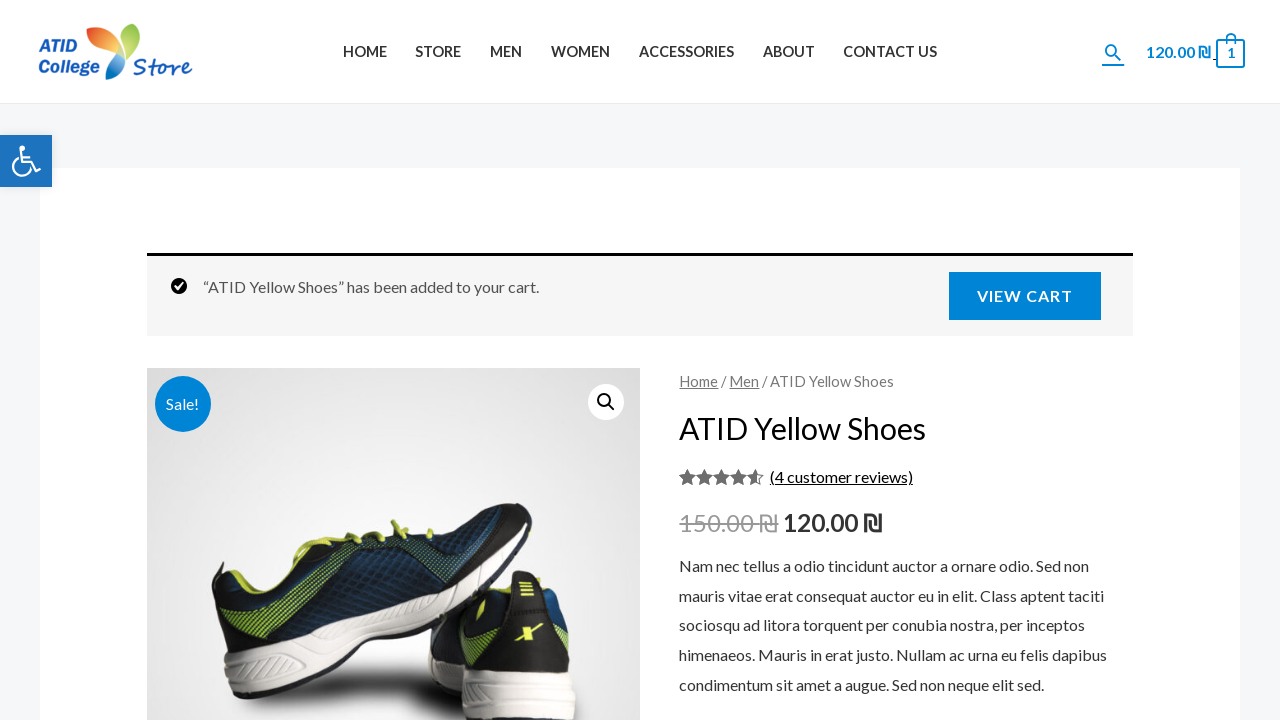

Clicked cart icon to navigate to cart page at (1179, 51) on xpath=//*[@id="ast-site-header-cart"]/div[1]/a
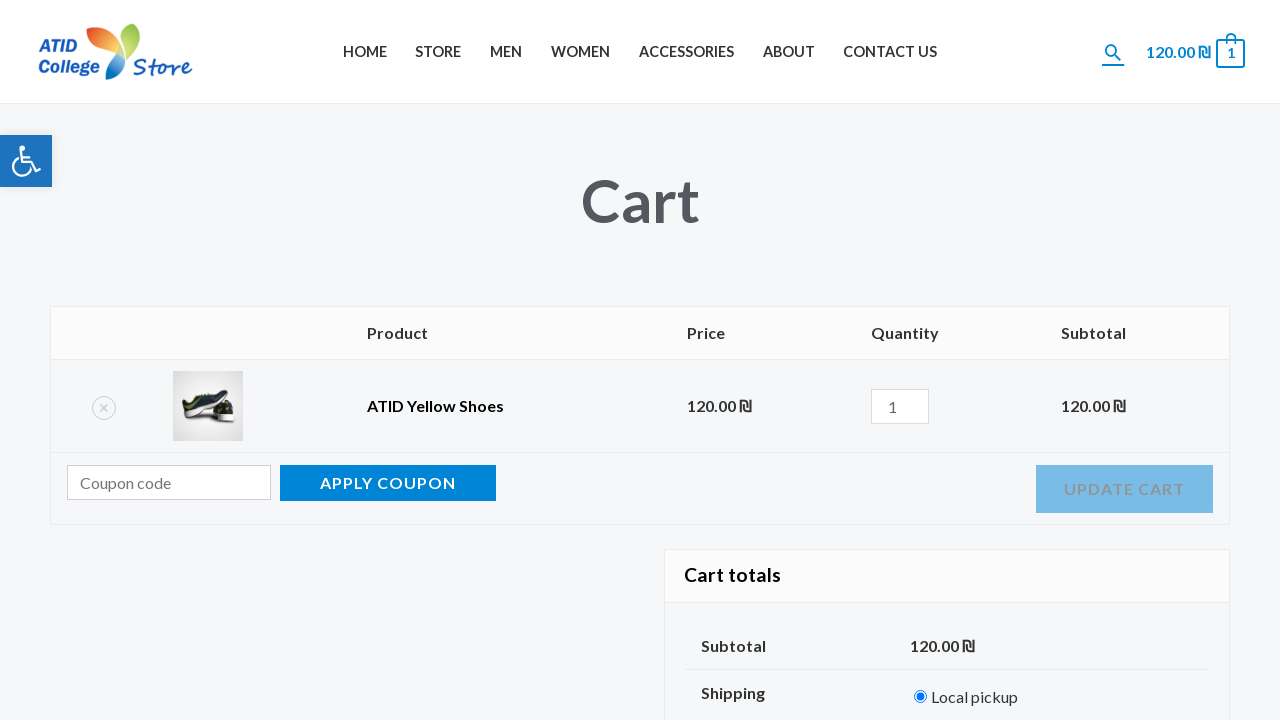

Cart page loaded successfully
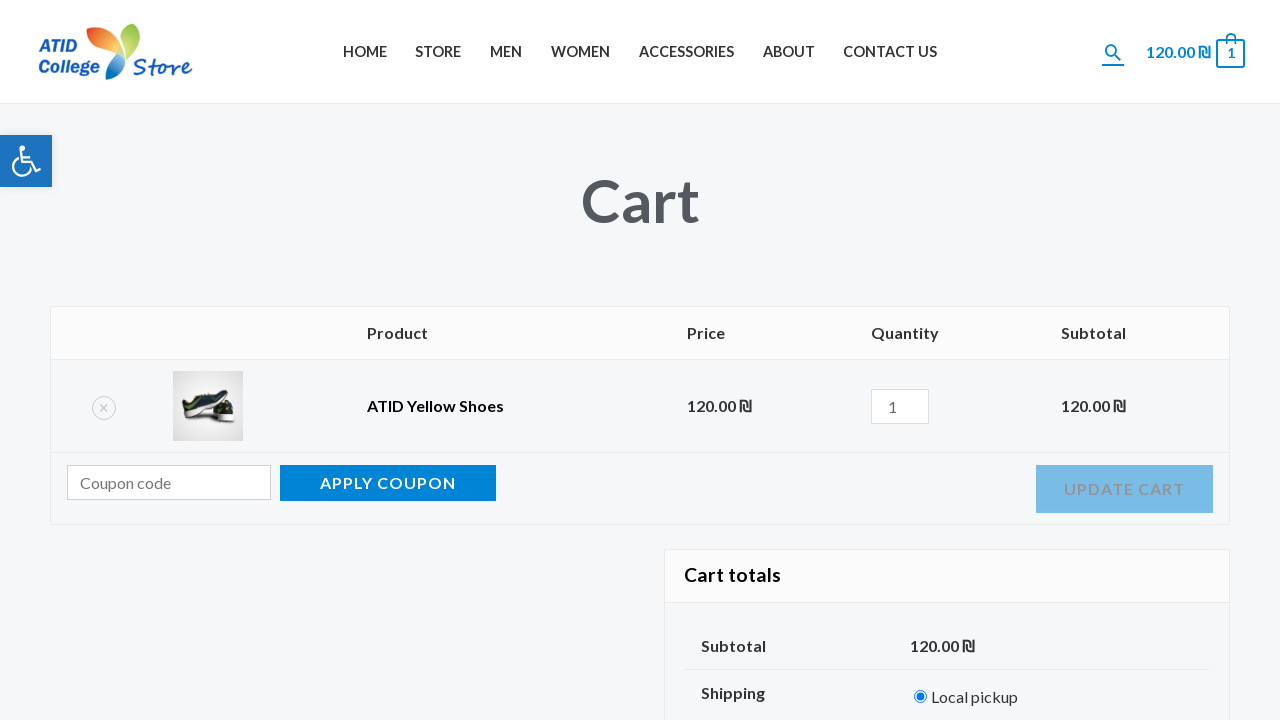

Verified cart subtotal is $120.00 - correct pricing confirmed
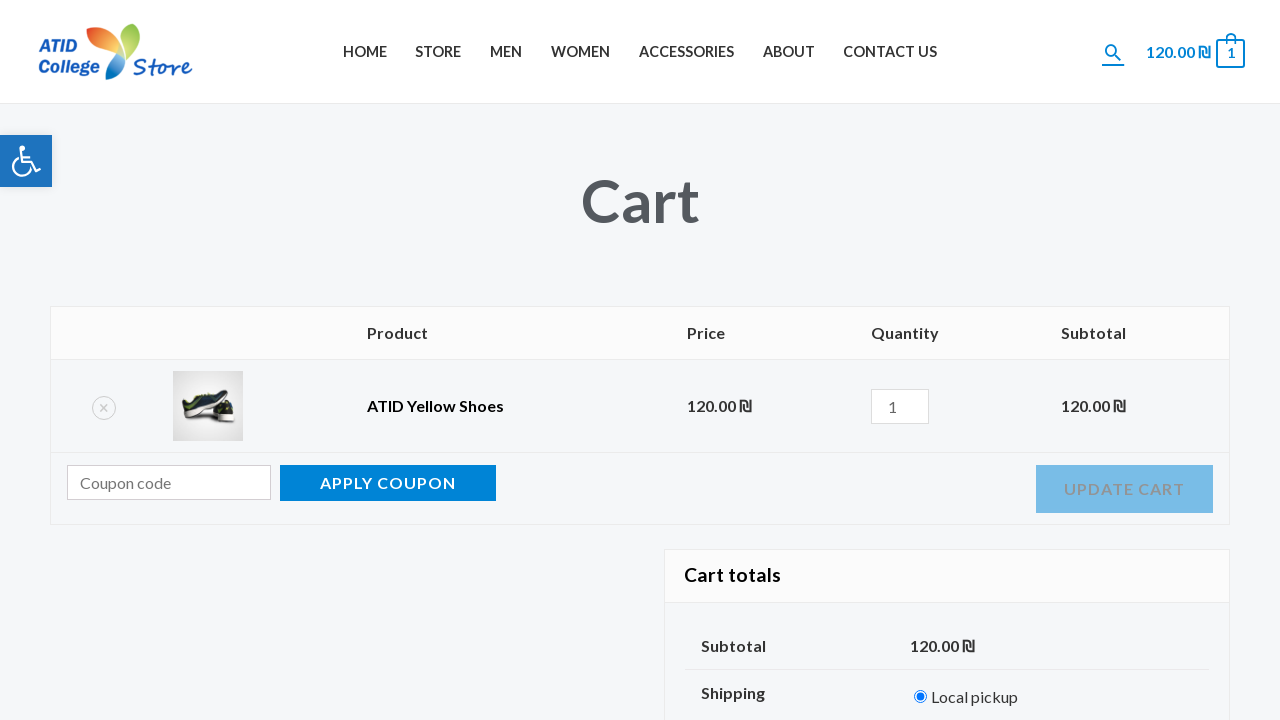

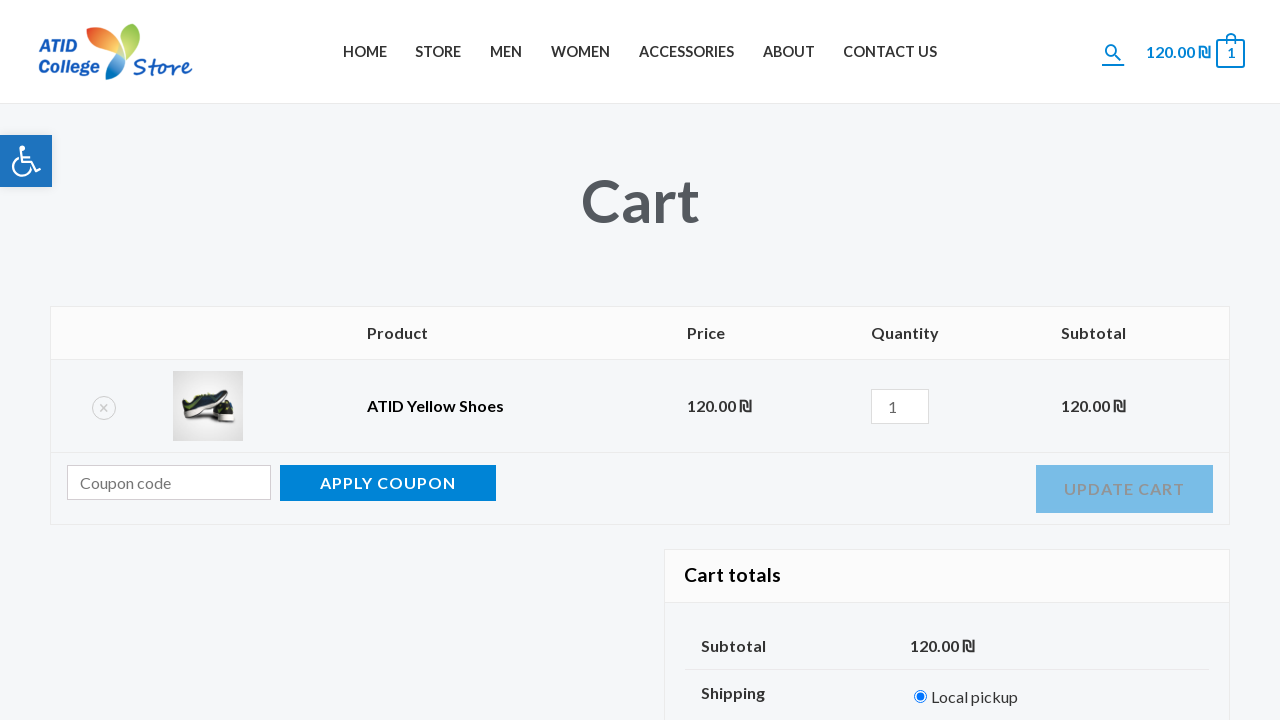